Tests a Bootstrap checkout form by filling in first name, last name, selecting country, and clicking continue to trigger validation error

Starting URL: https://getbootstrap.com/docs/4.1/examples/checkout/

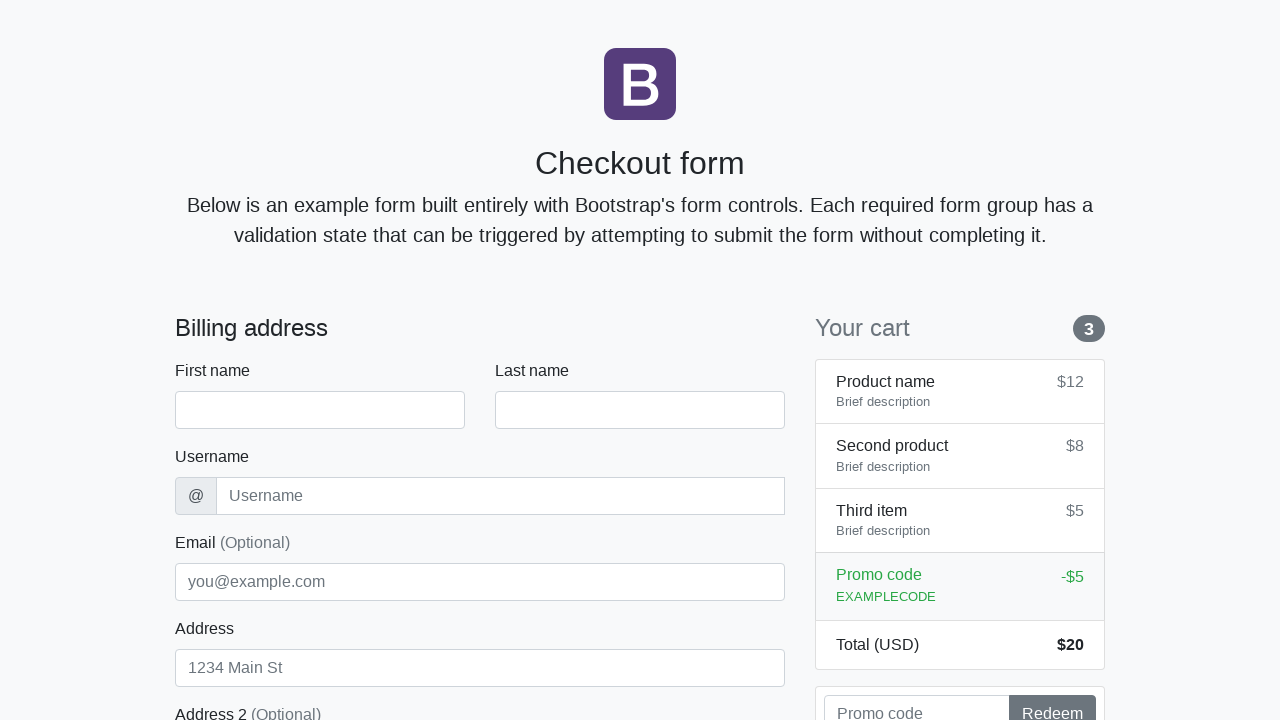

Filled first name field with 'Alex' on #firstName
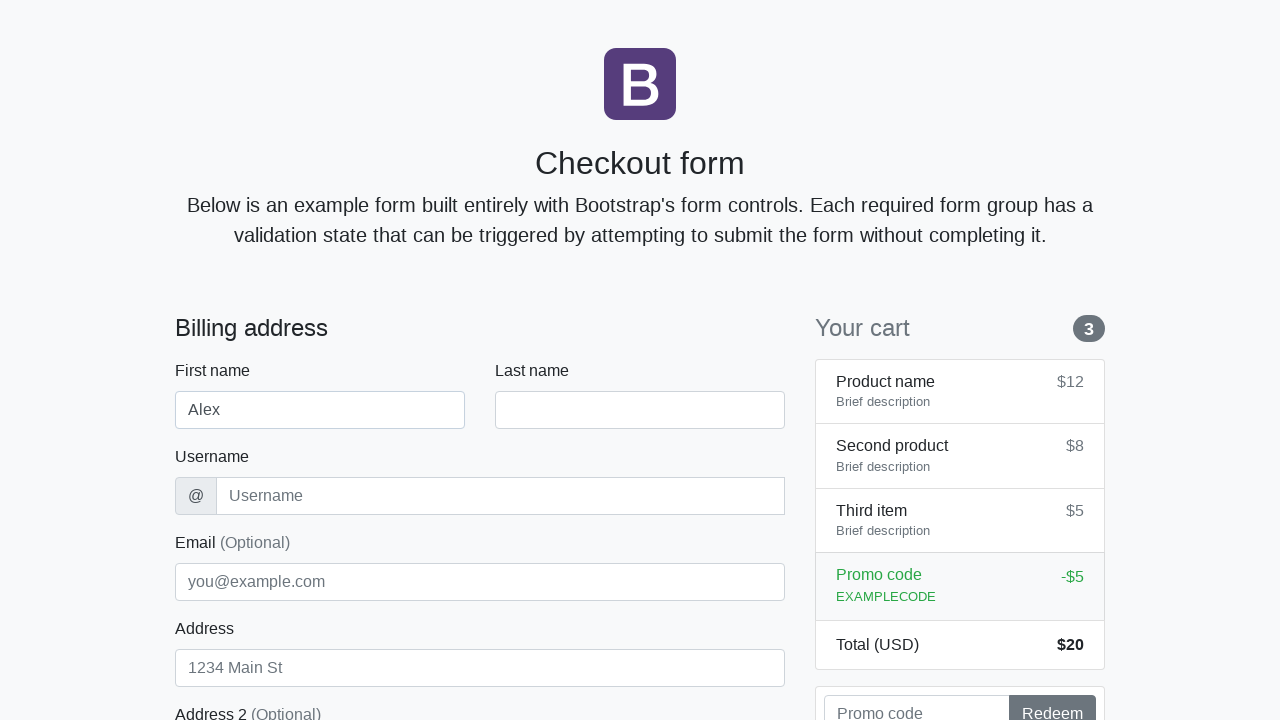

Filled last name field with 'Xiao' on #lastName
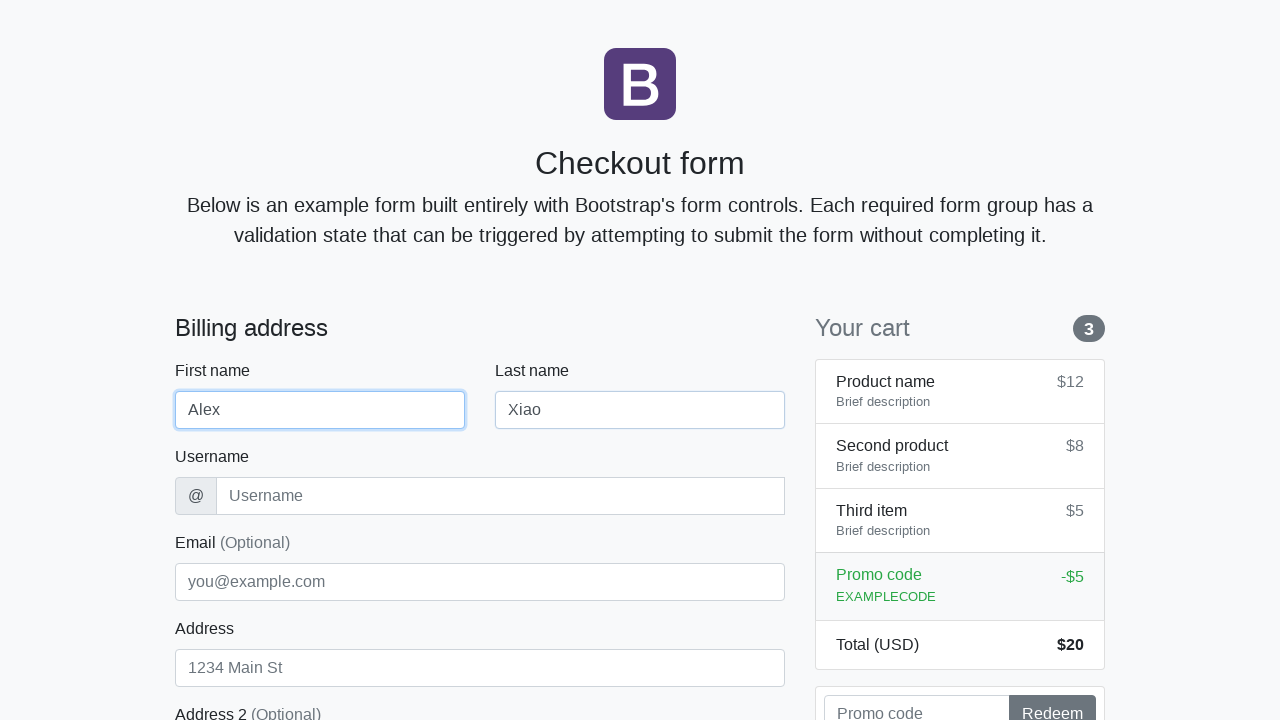

Selected 'United States' from country dropdown on #country
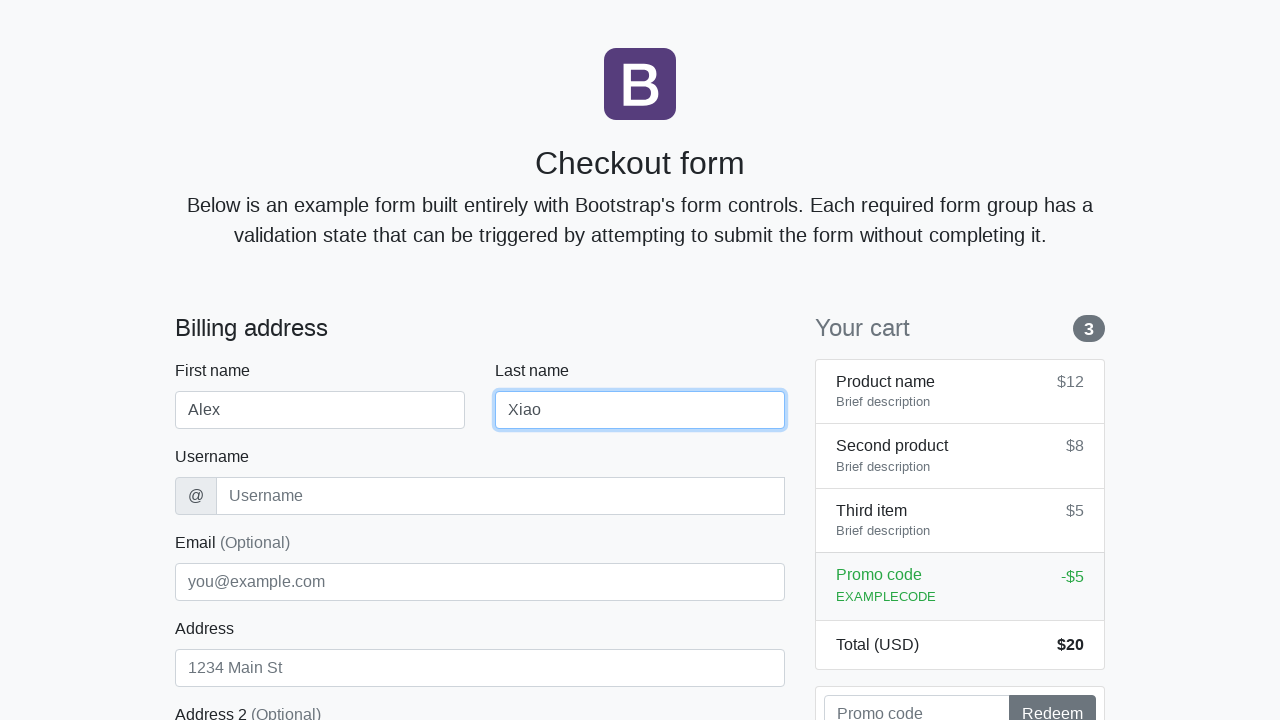

Clicked continue button to trigger validation at (480, 500) on xpath=/html/body/div[1]/div[2]/div[2]/form/button[1]
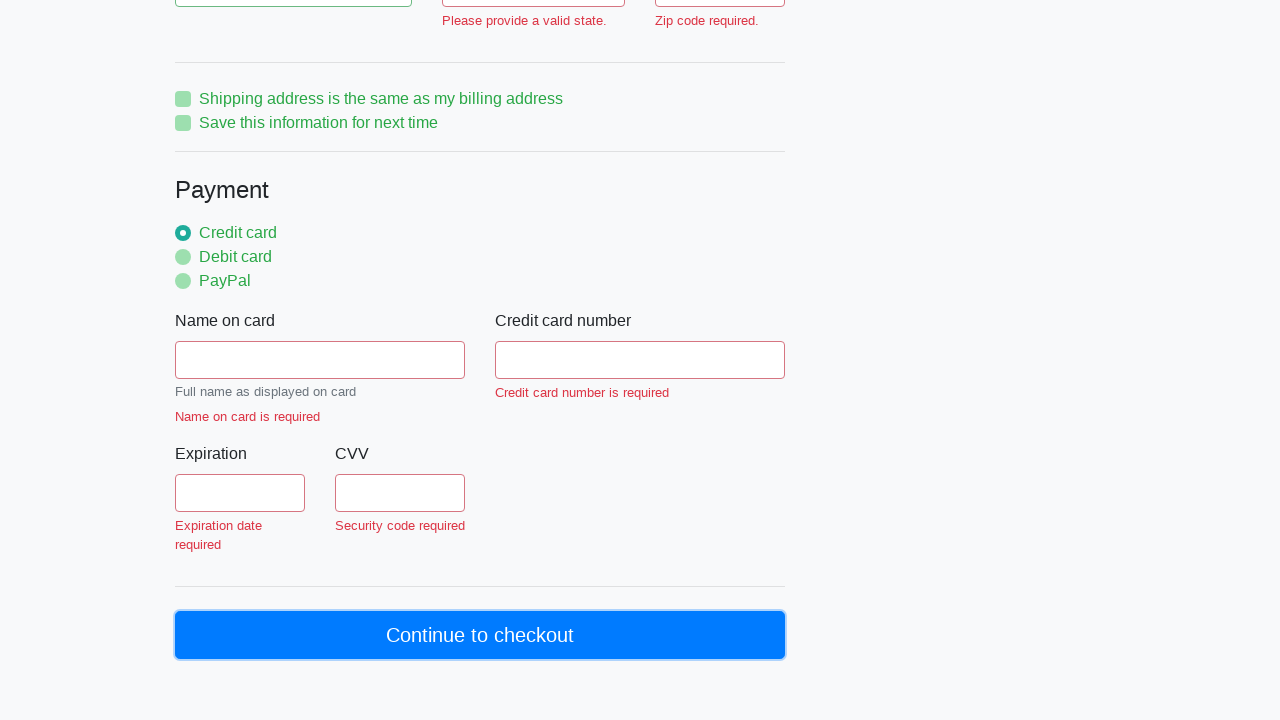

Validation error message appeared
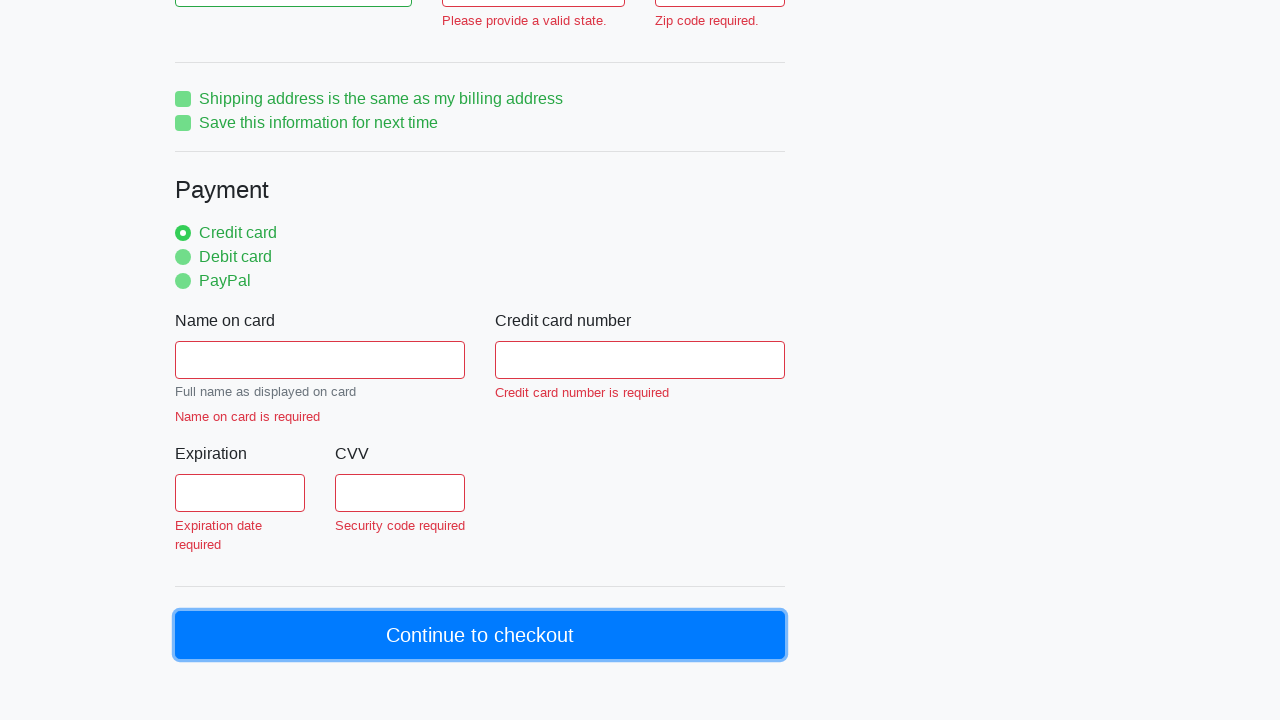

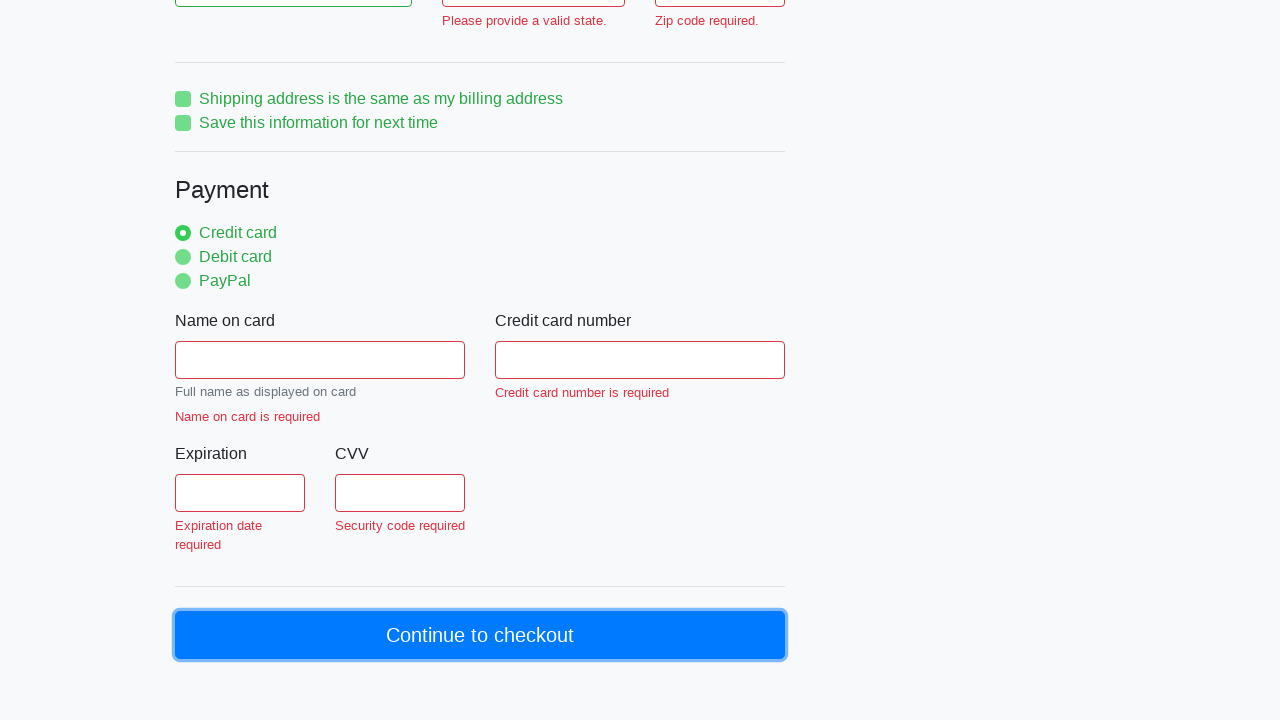